Tests double-click functionality on a "Copy Text" button on a test automation practice page

Starting URL: https://testautomationpractice.blogspot.com/

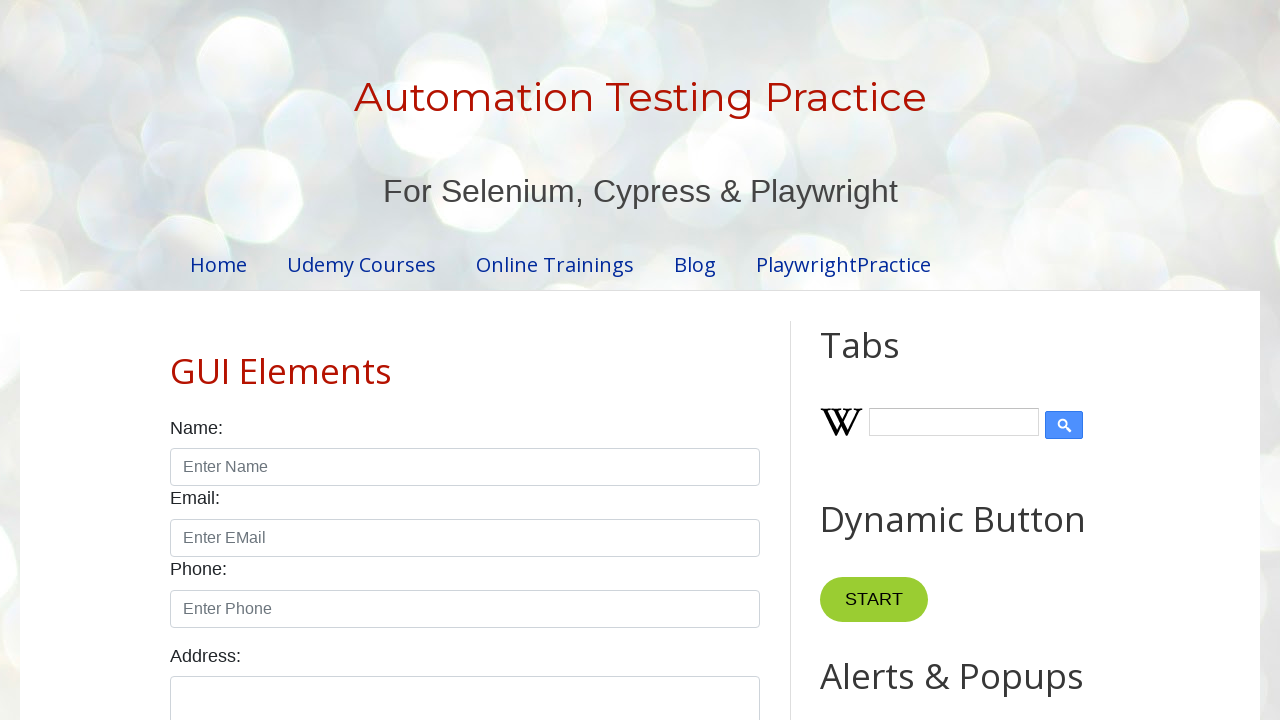

Navigated to test automation practice page
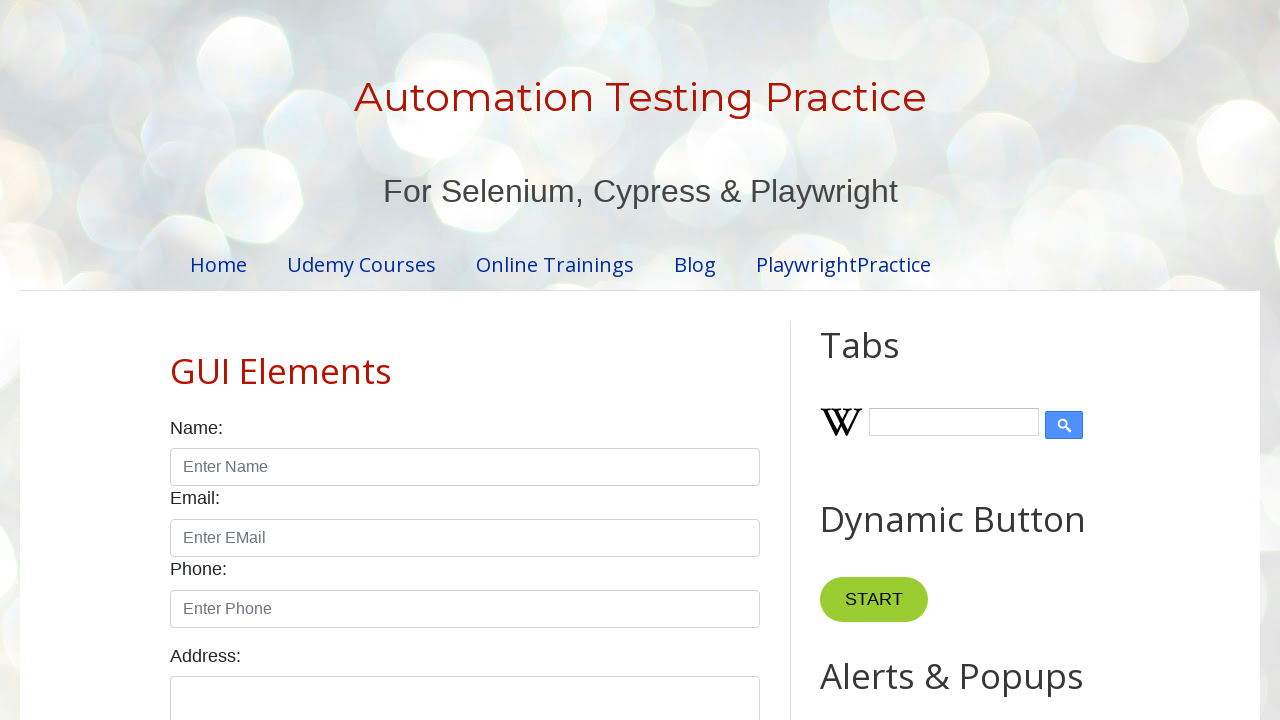

Located the Copy Text button
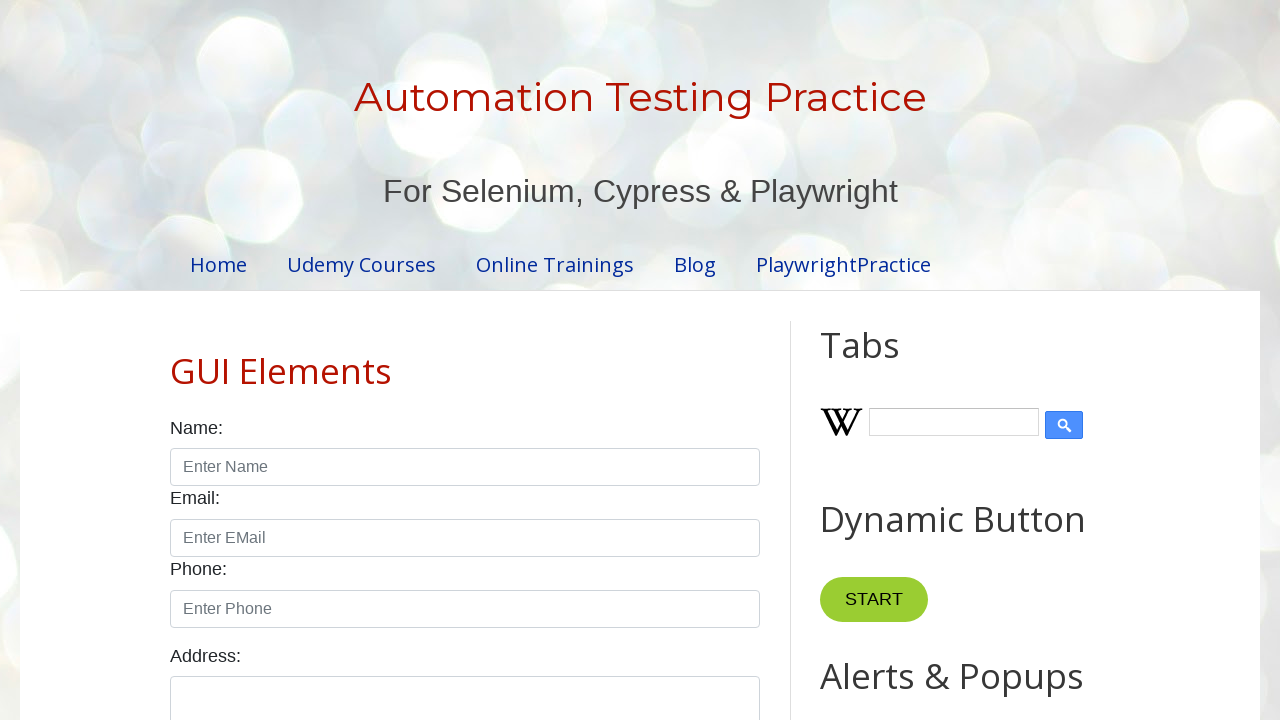

Performed double-click action on Copy Text button at (885, 360) on xpath=//button[contains(text(),'Copy Text')]
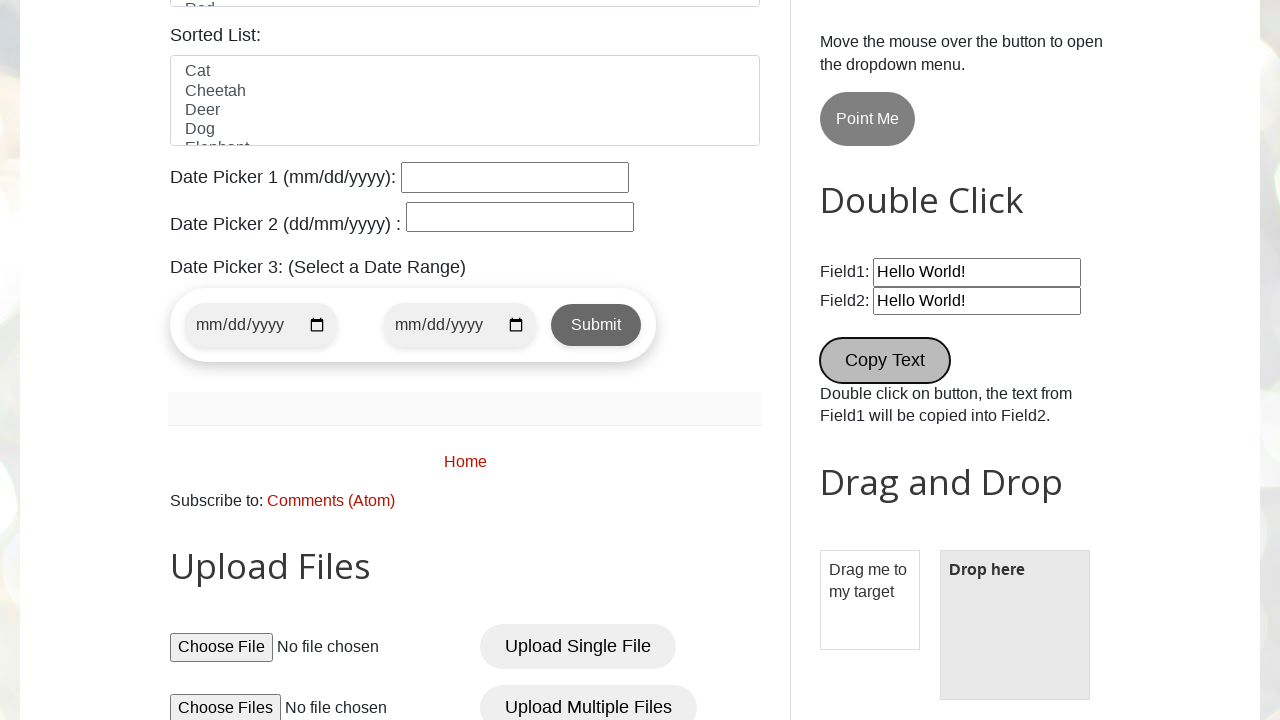

Waited 3 seconds to observe the effect of double-click
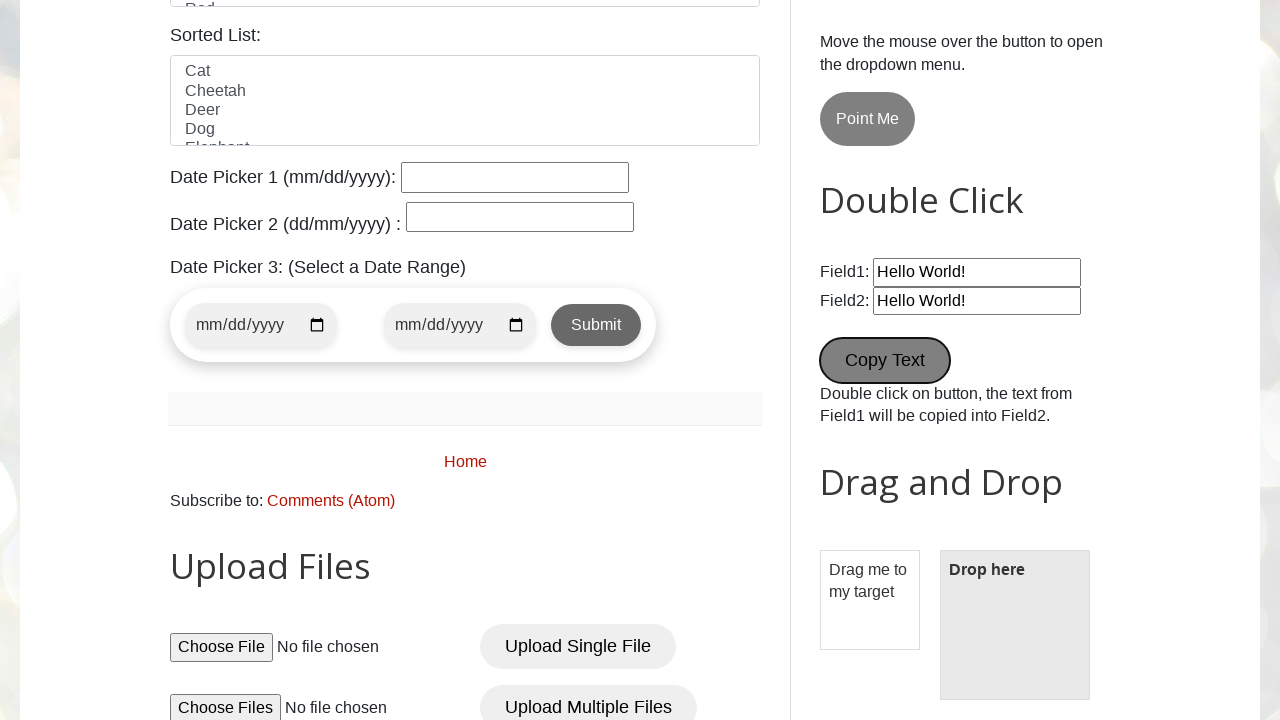

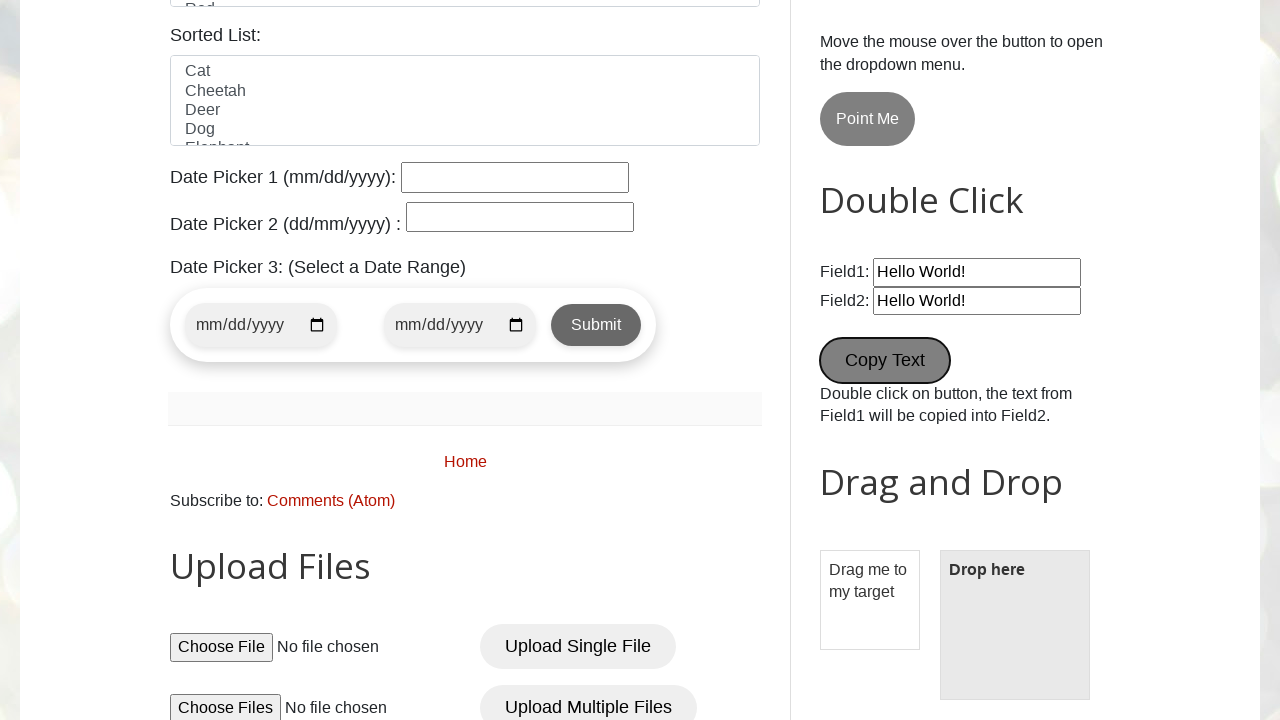